Navigates to the ICC Cricket Test team rankings page and maximizes the browser window to view the rankings content.

Starting URL: https://www.icc-cricket.com/rankings/mens/team-rankings/test

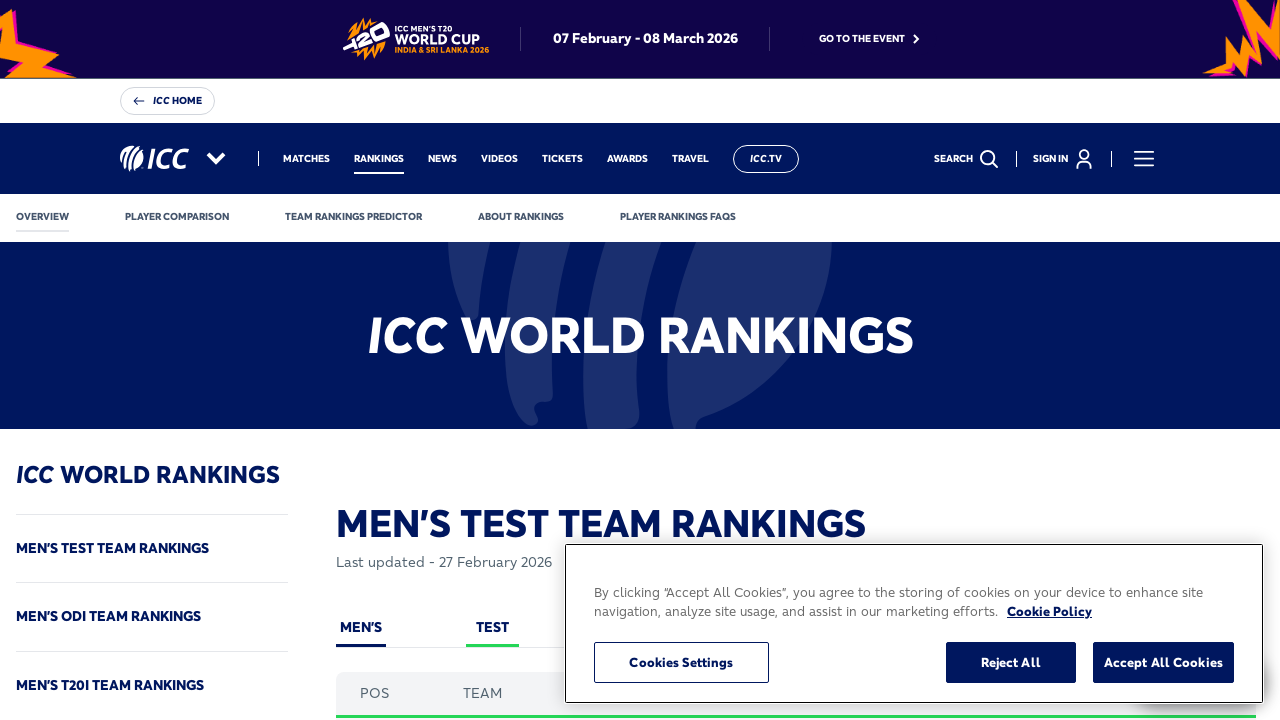

Navigated to ICC Cricket Test team rankings page
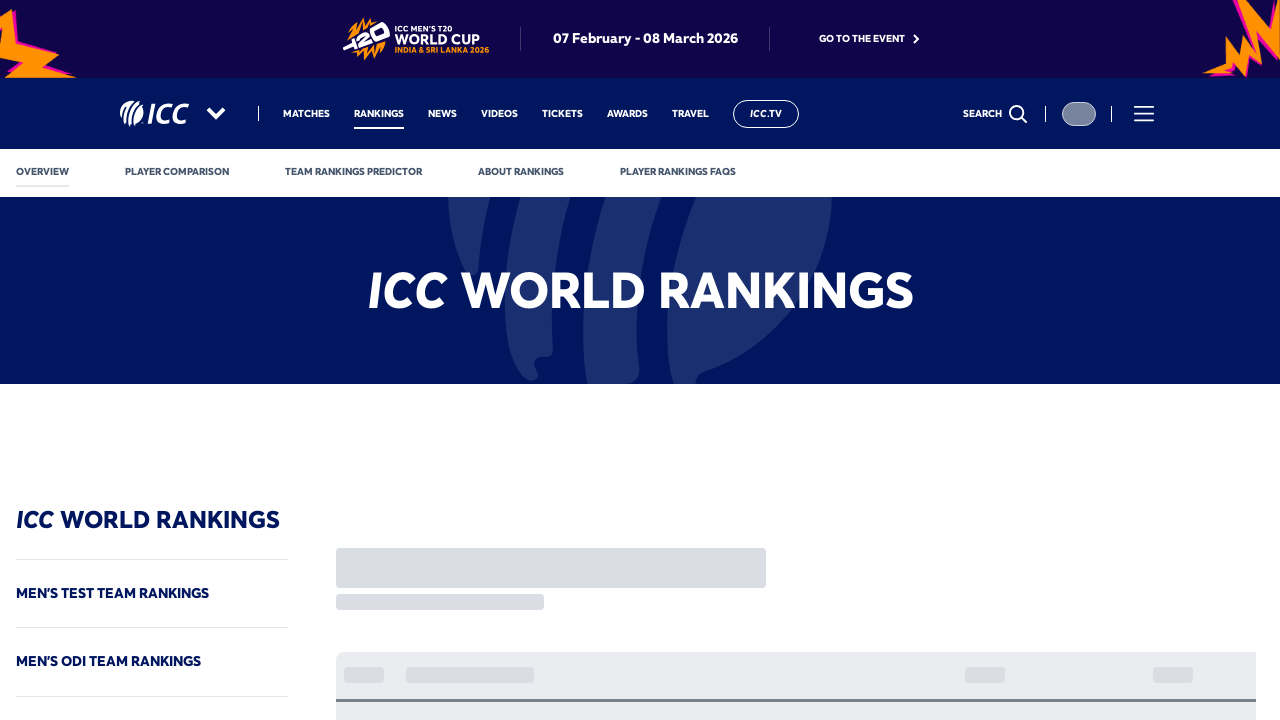

Set viewport to 1920x1080 to maximize browser window
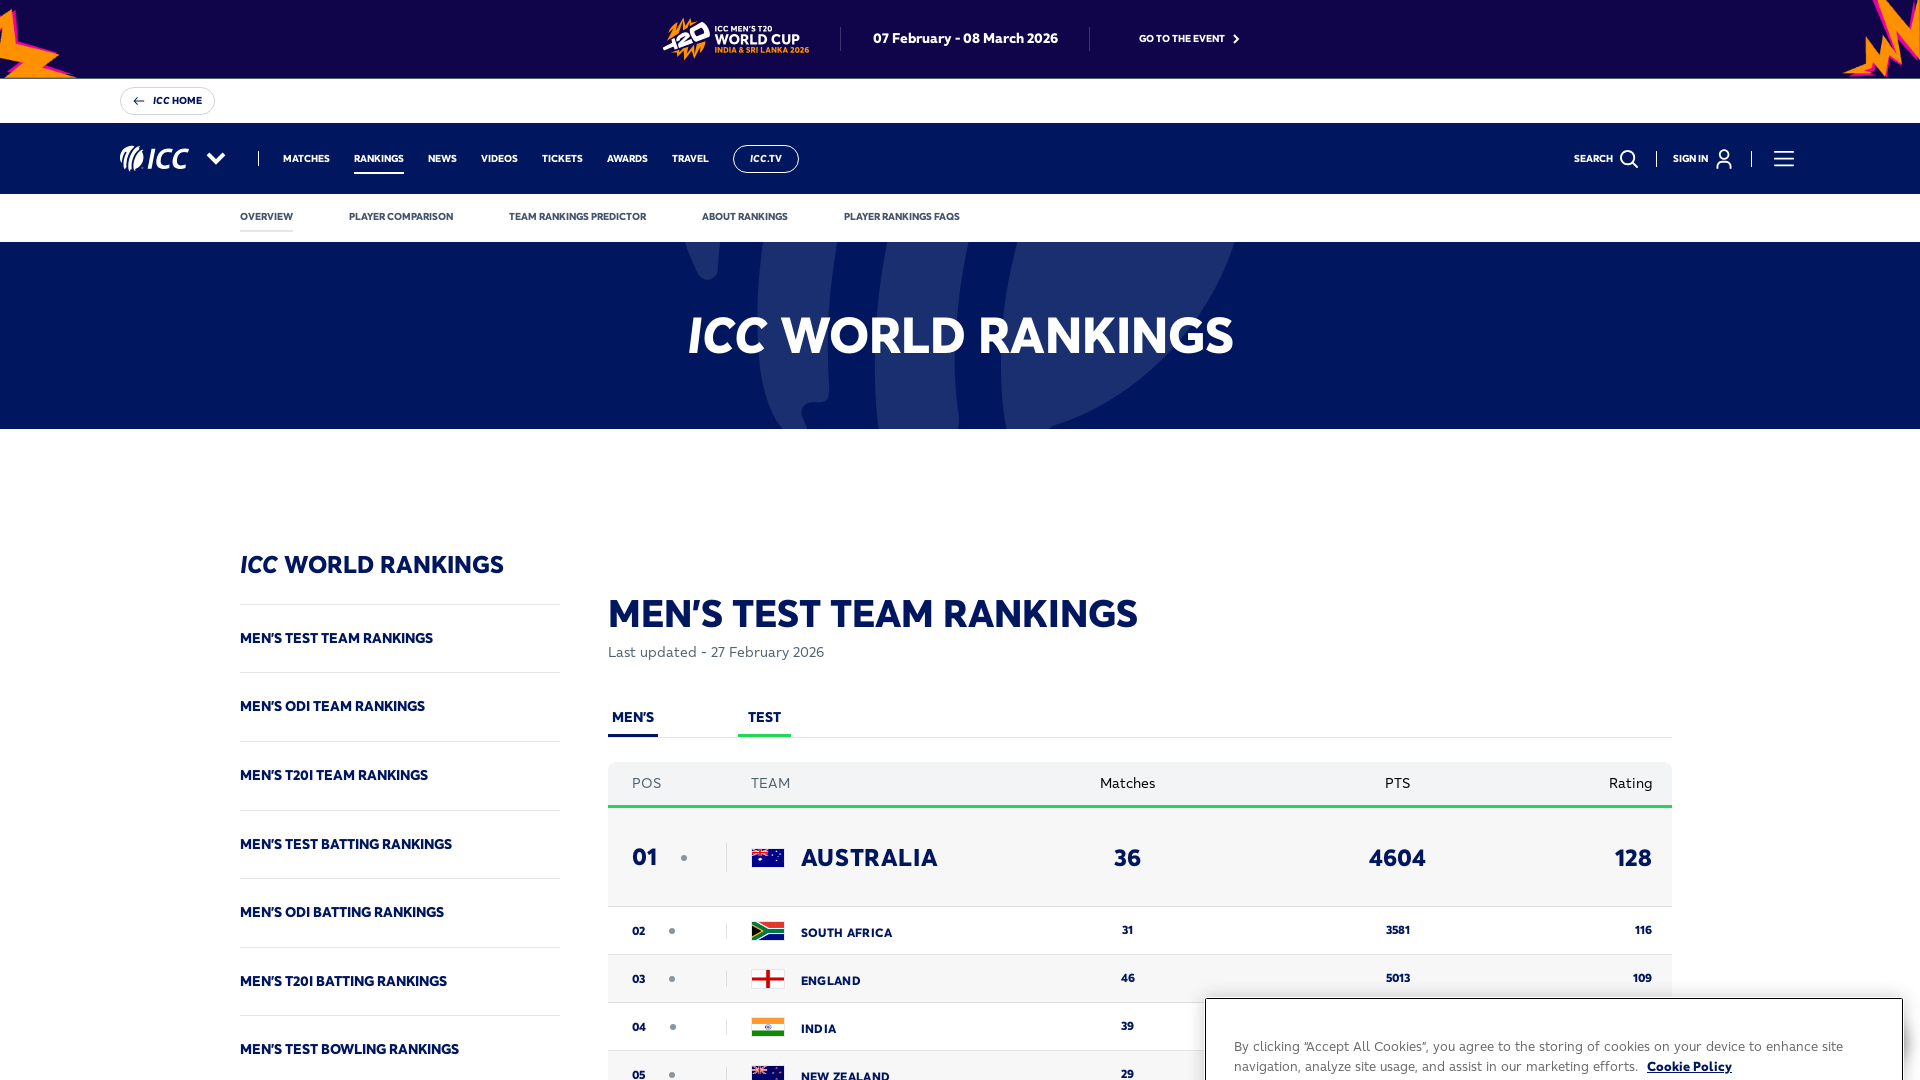

Rankings table loaded and visible on page
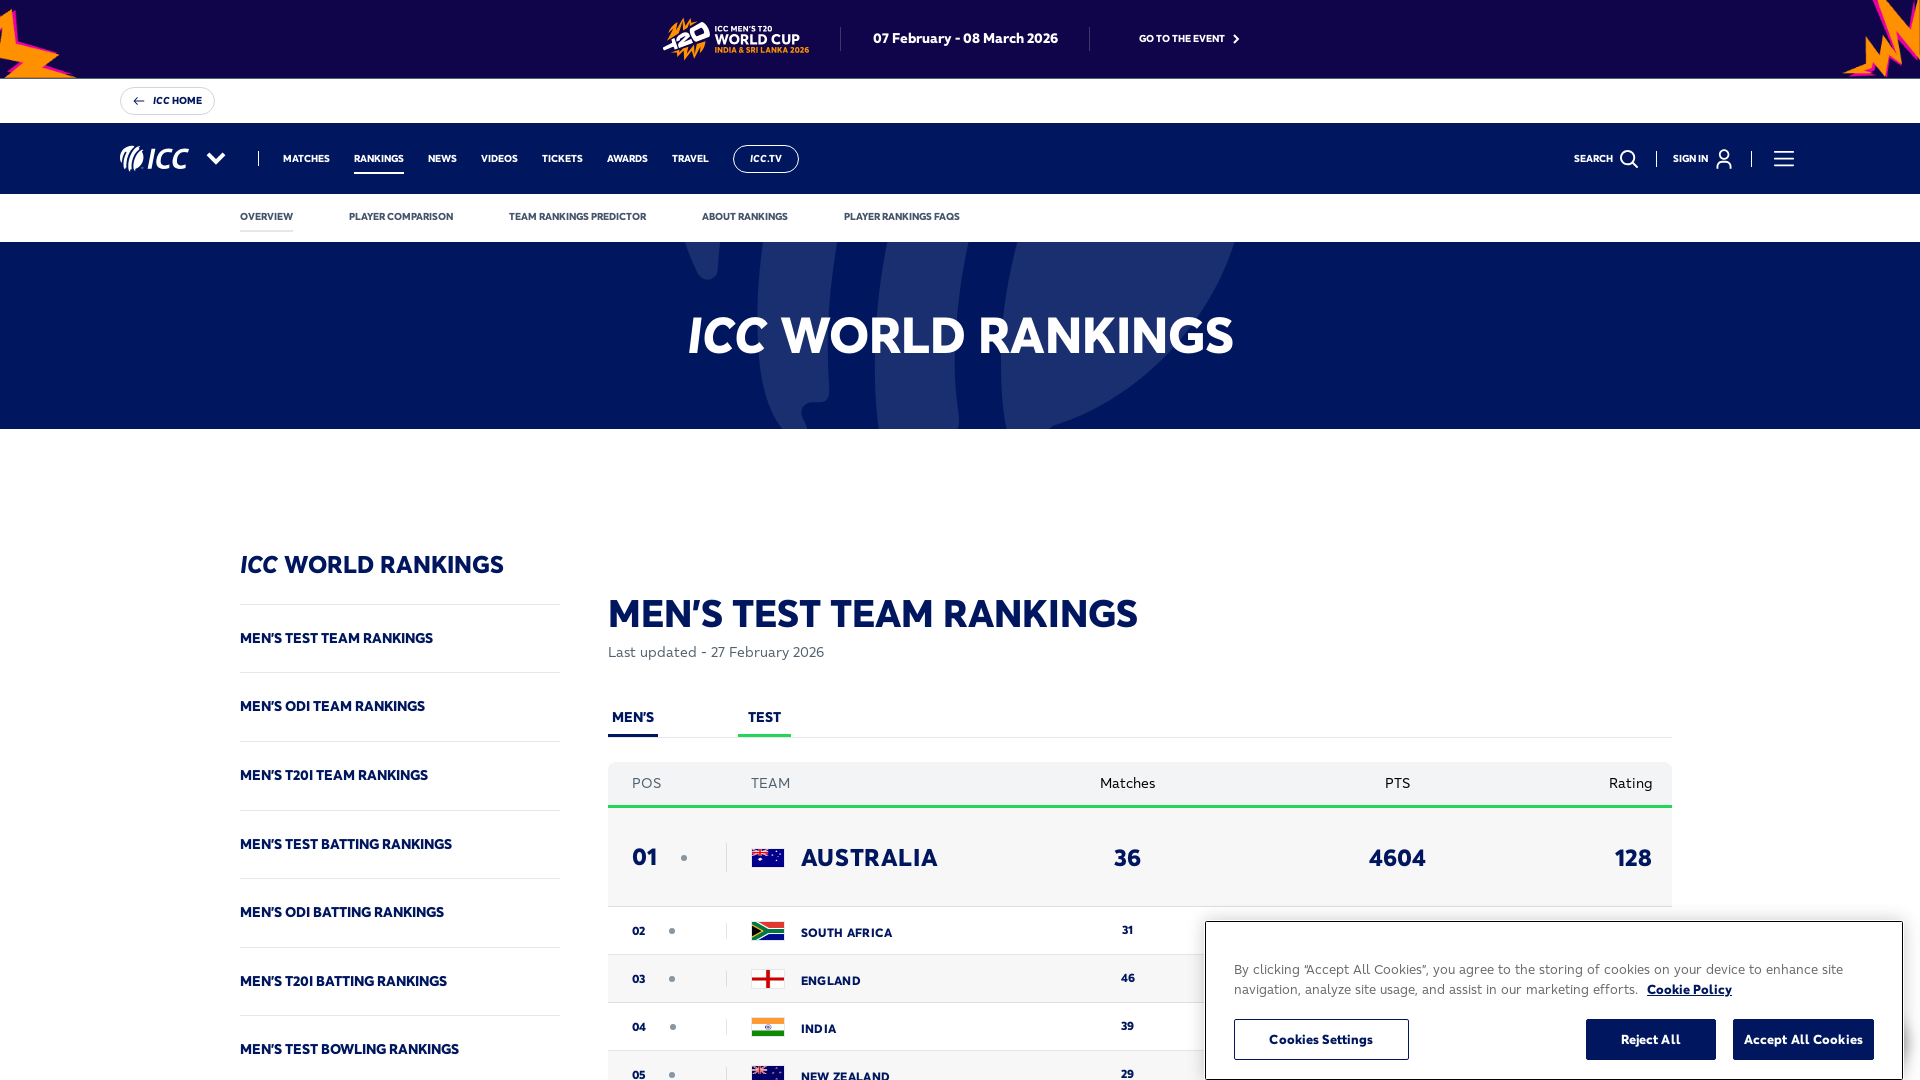

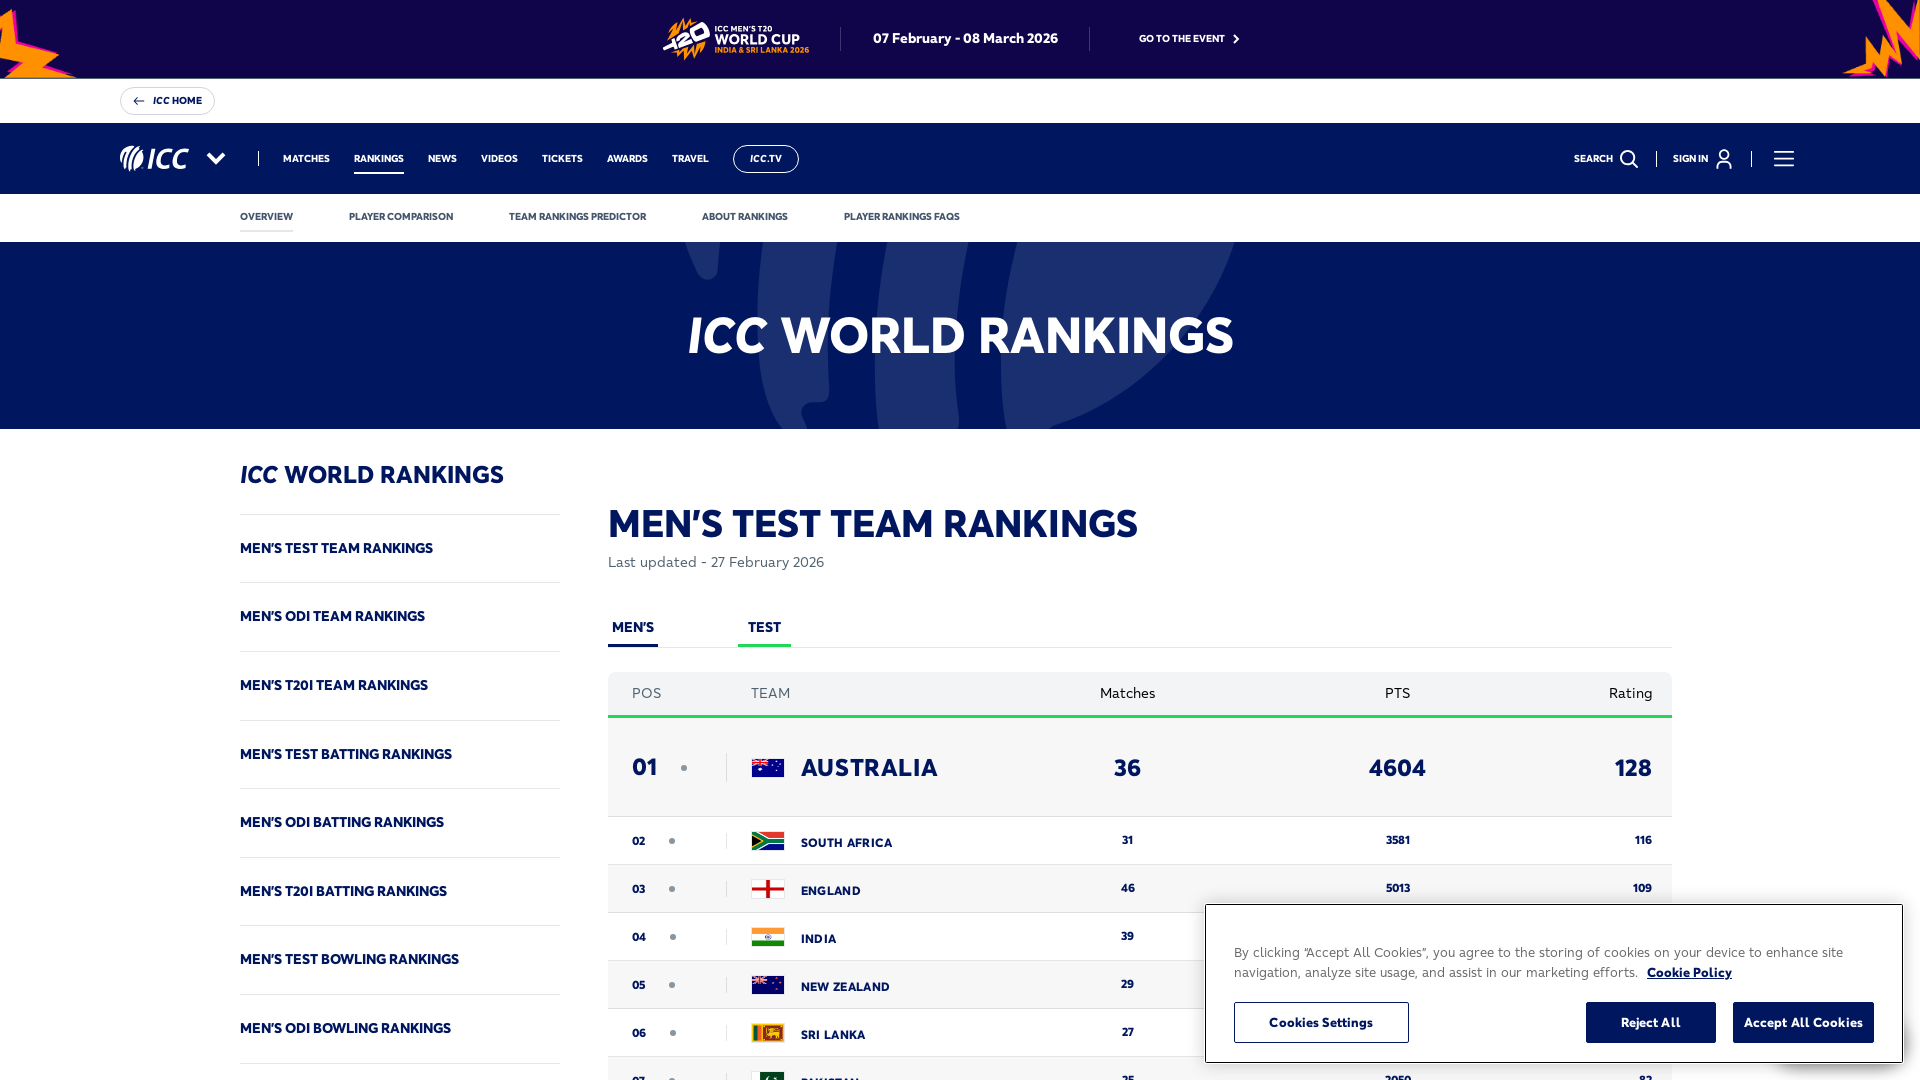